Tests date selection on a calendar widget, verifying that clicking a date updates the display label

Starting URL: https://demos.telerik.com/aspnet-ajax/ajaxloadingpanel/functionality/explicit-show-hide/defaultcs.aspx

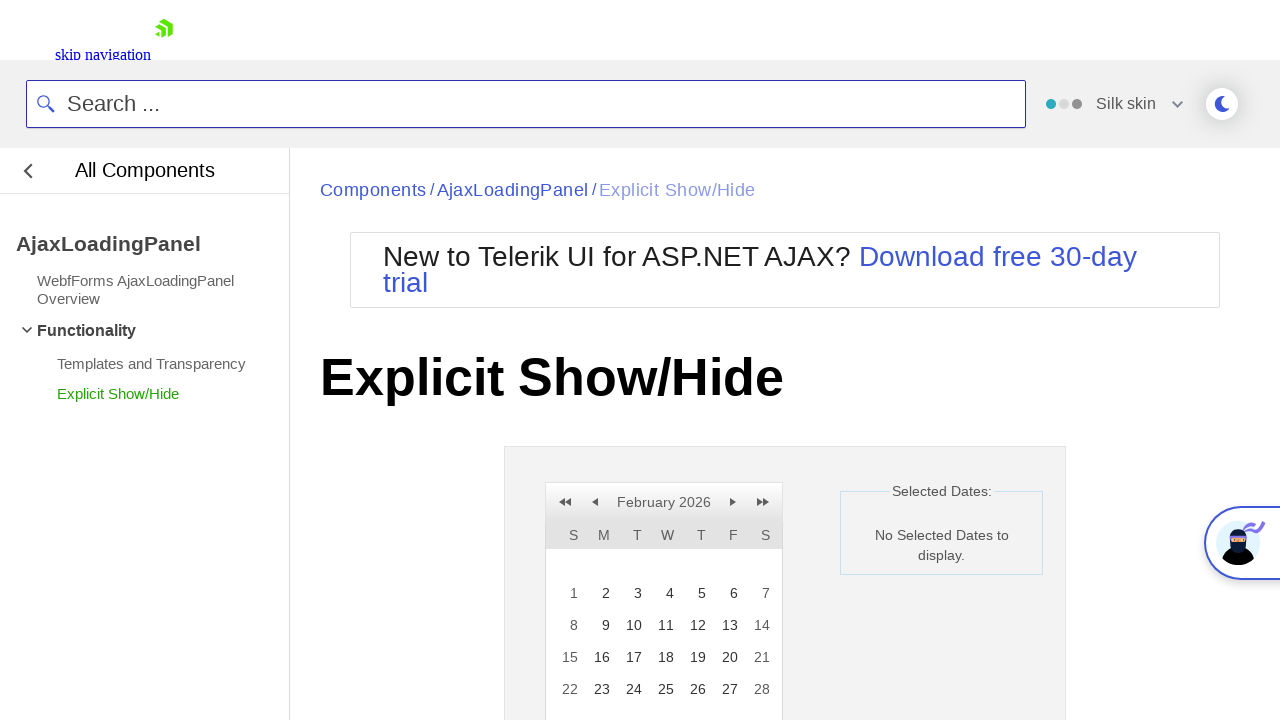

Calendar container became visible
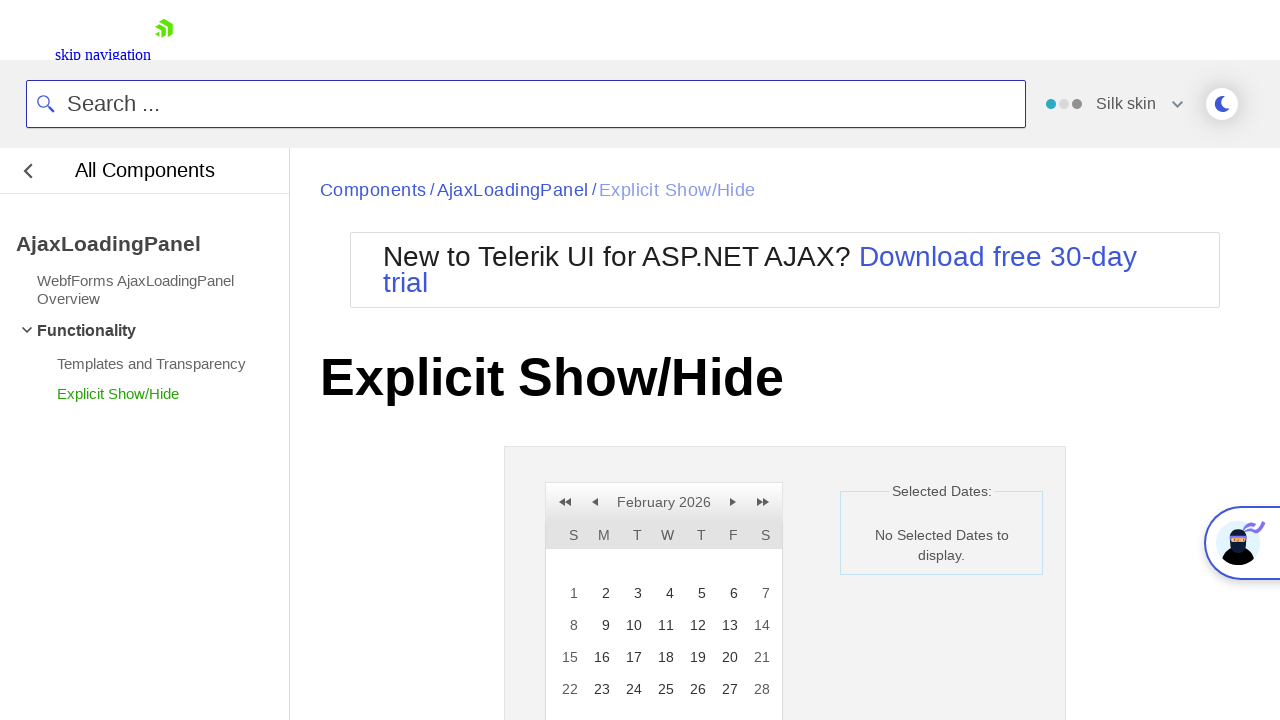

Located date label element
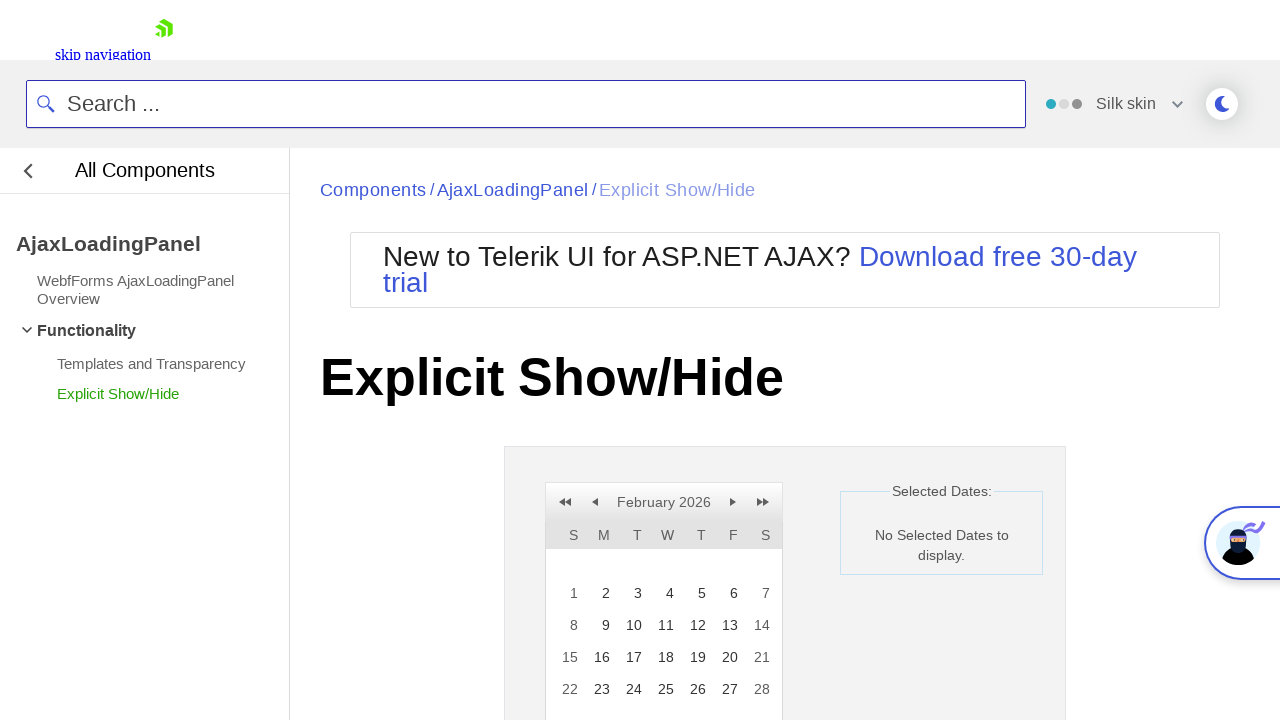

Verified initial date label shows 'No Selected Dates to display.'
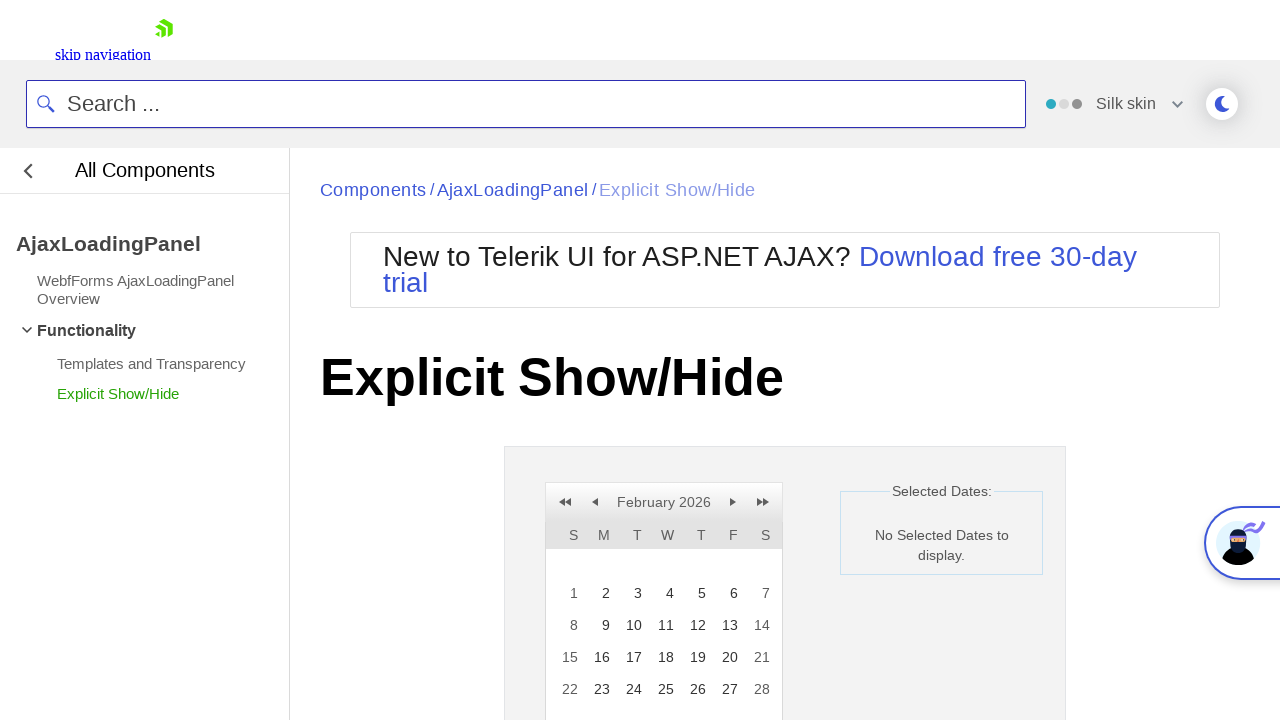

Clicked on date 10 in the calendar widget at (632, 625) on xpath=//a[text()='10']
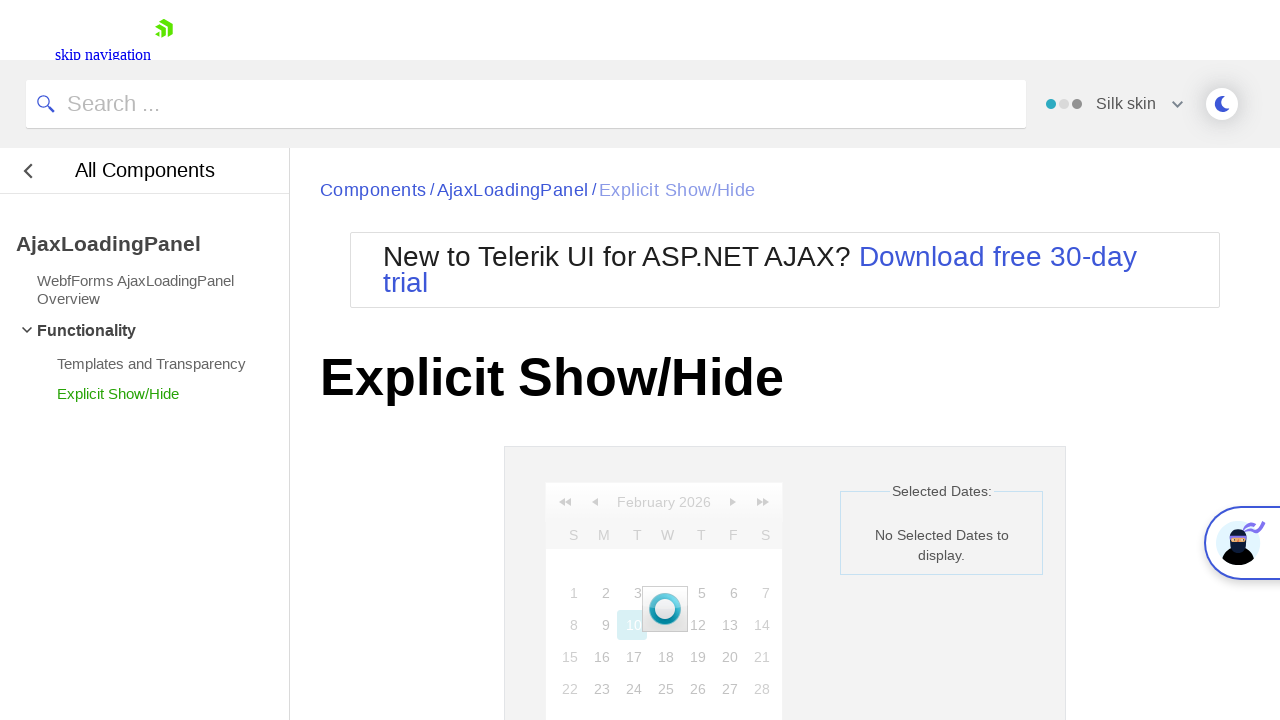

Loading overlay disappeared after date selection
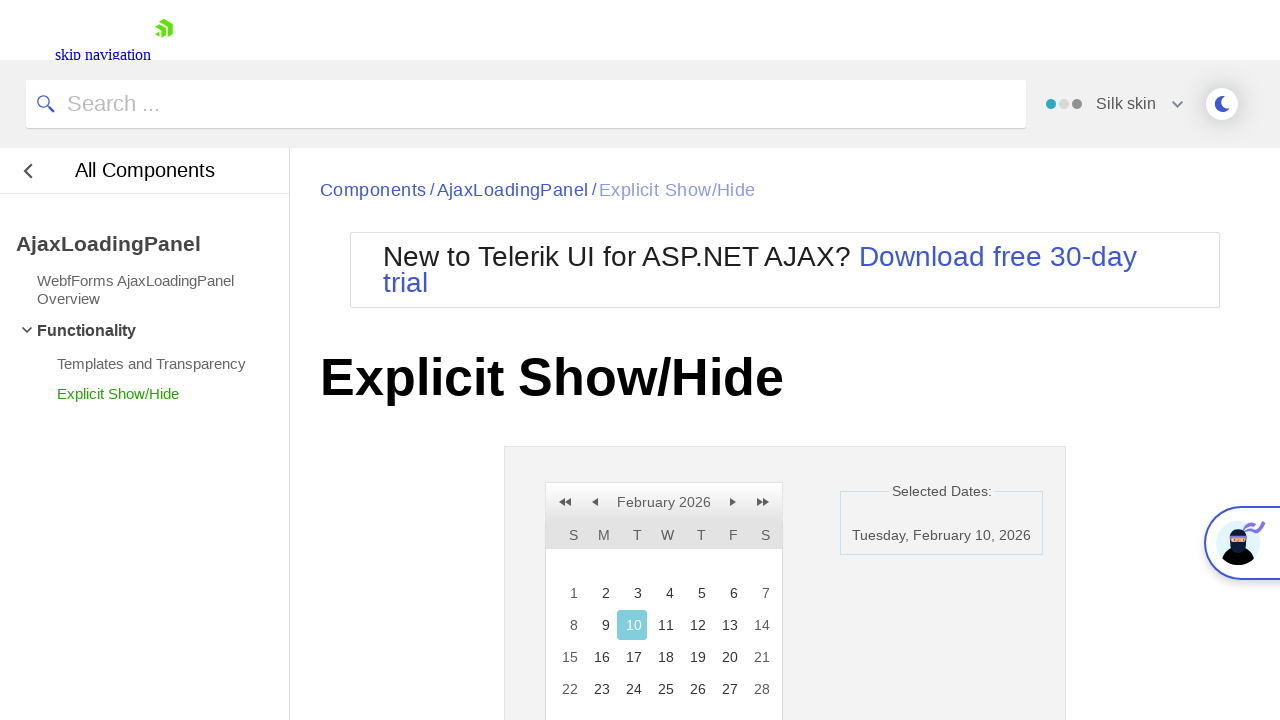

Selected date element became visible
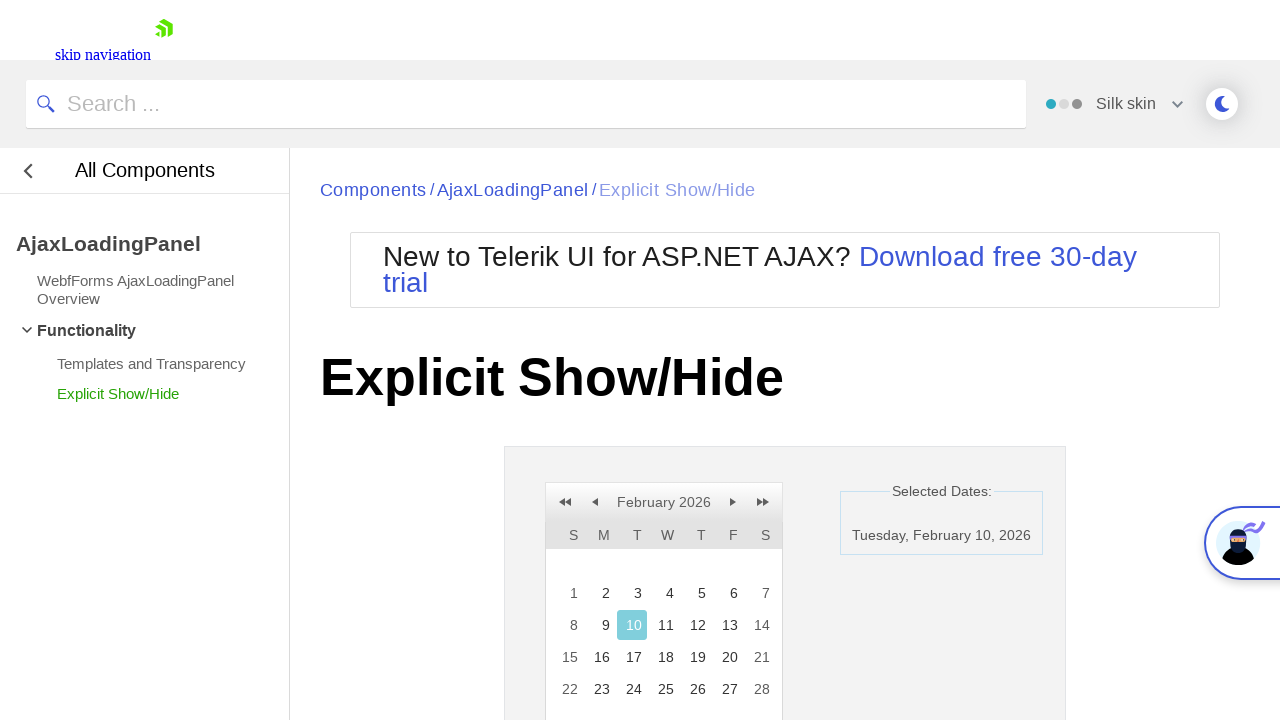

Retrieved selected date title attribute
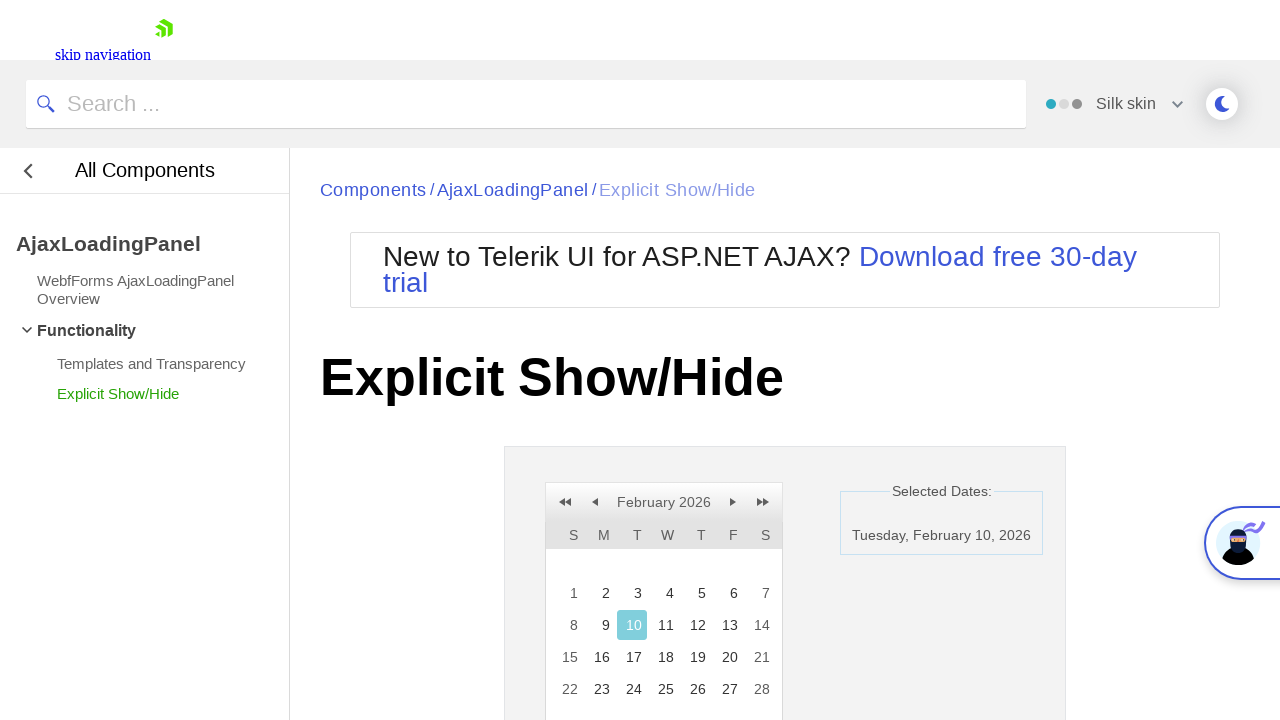

Verified date label updated to match selected date
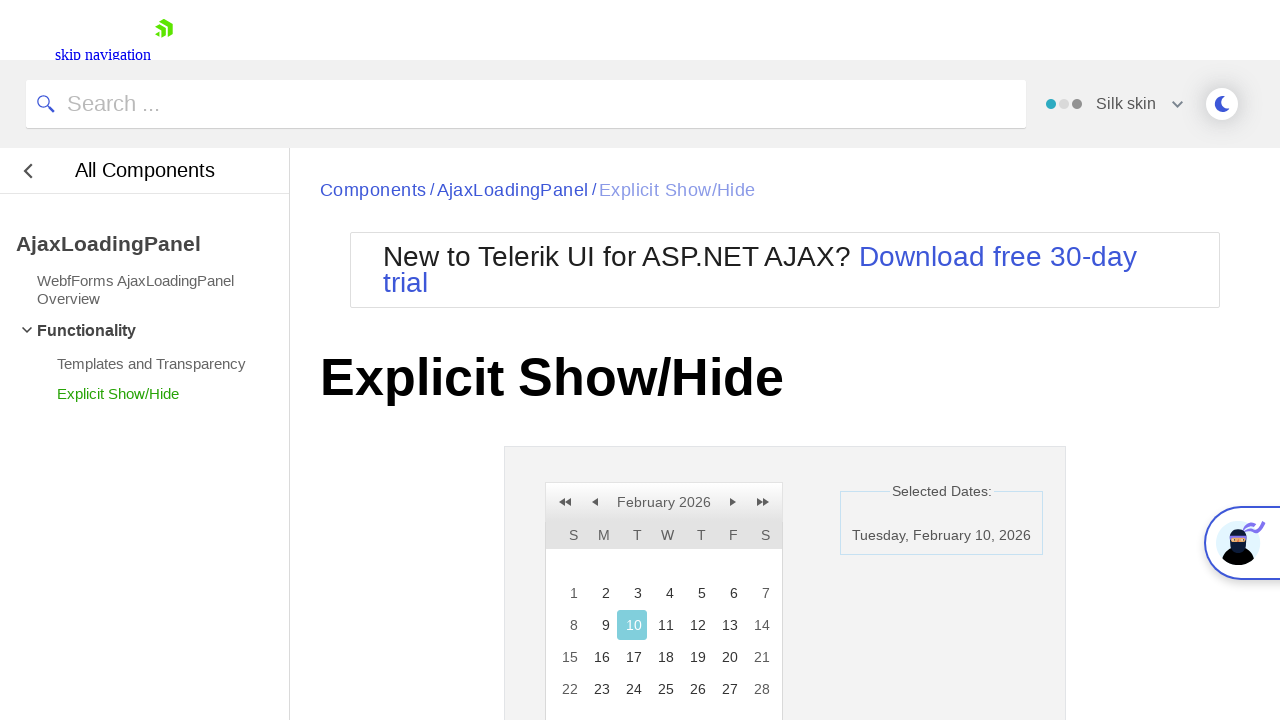

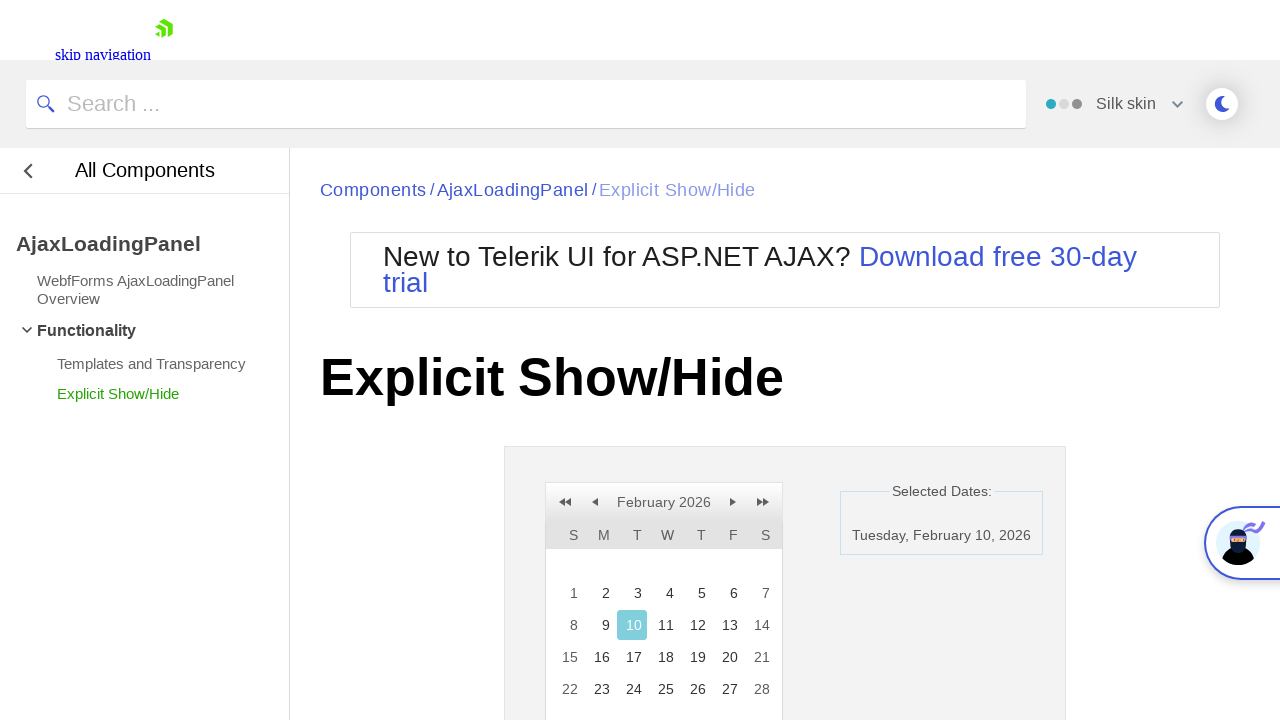